Tests AJAX functionality by clicking a button and waiting for dynamic content to load

Starting URL: https://v1.training-support.net/selenium/ajax

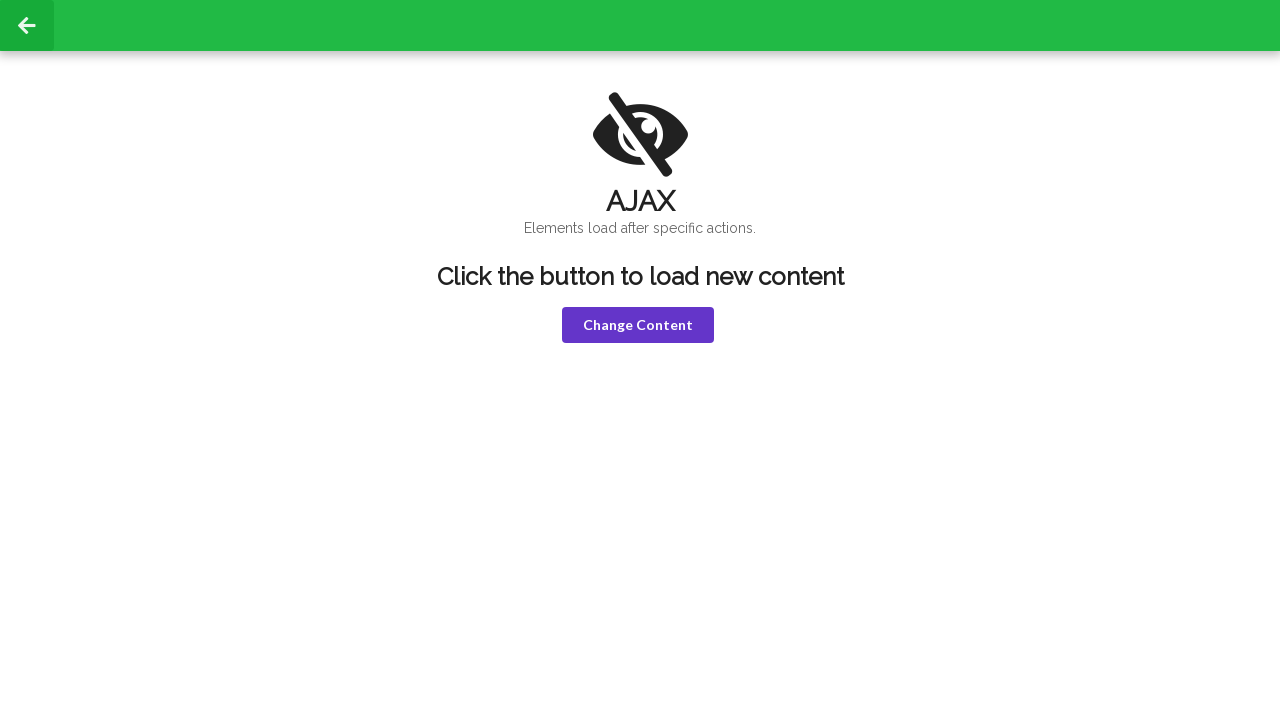

Clicked button to trigger AJAX request at (638, 325) on xpath=/html/body/div[2]/div/div[2]/button
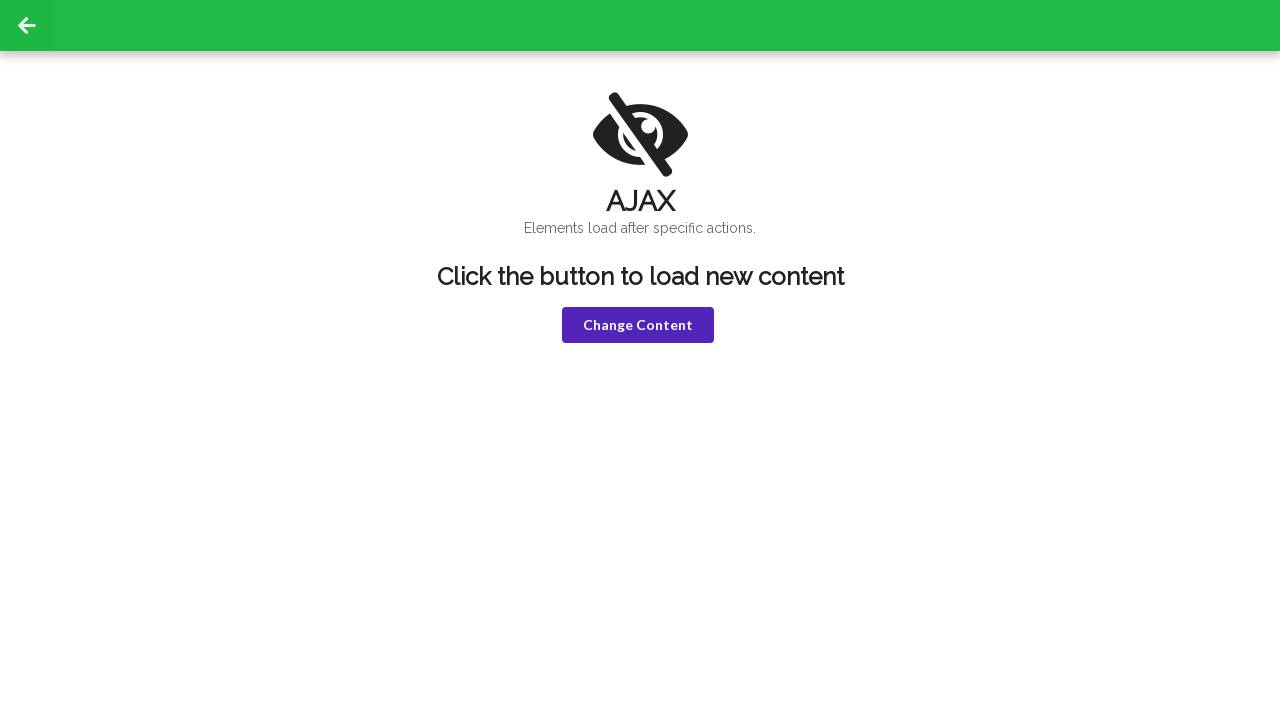

Waited for AJAX response to complete
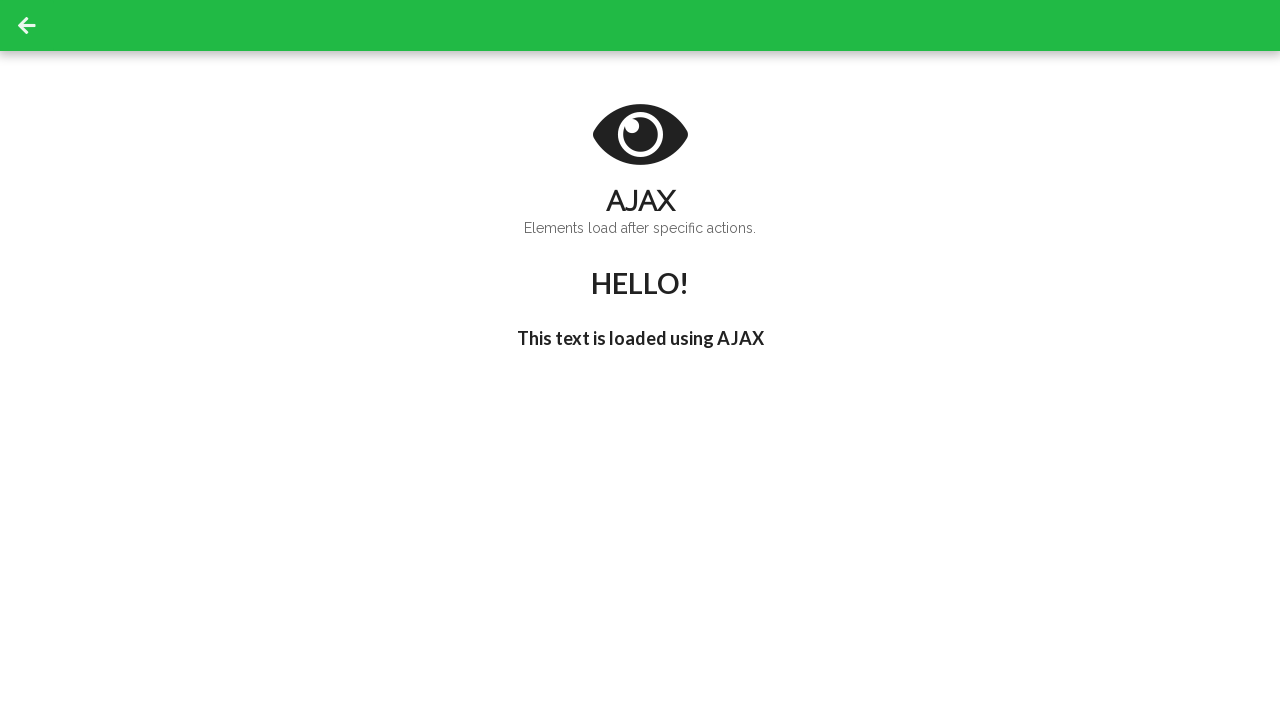

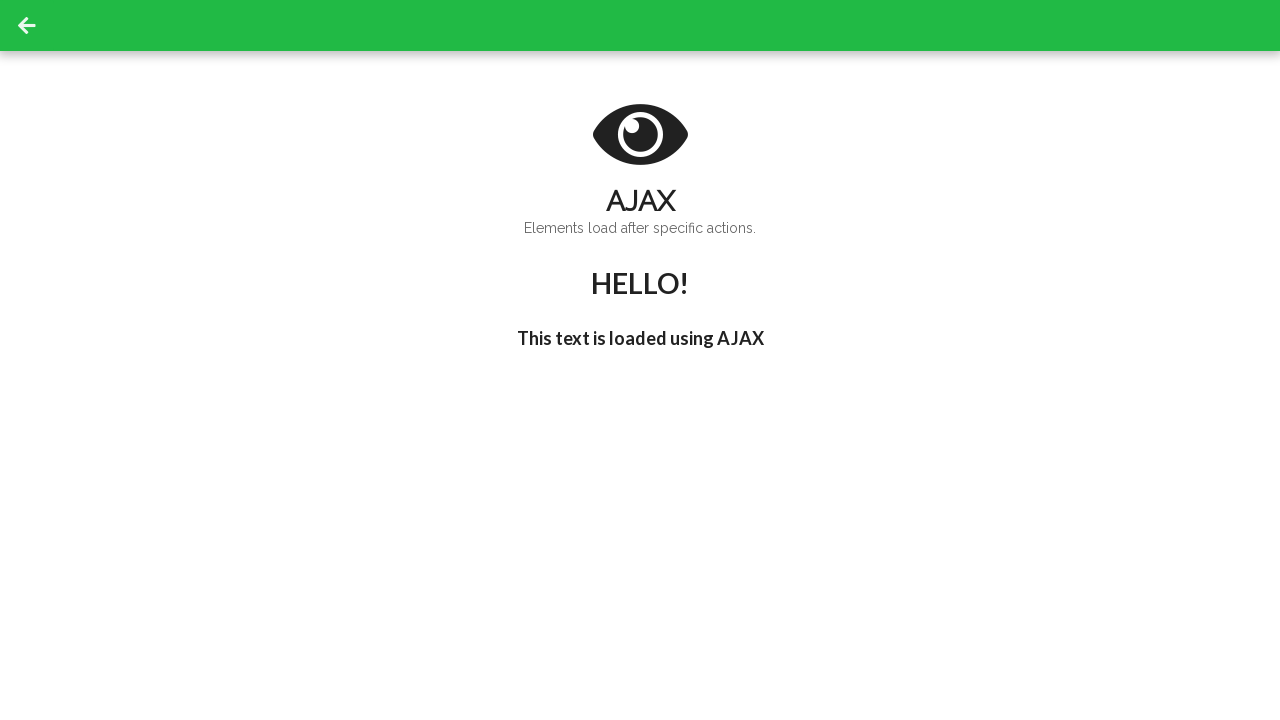